Navigates to Hacker News and clicks through multiple pages using the "More" link to load additional news entries, verifying that titles and age information are displayed on each page.

Starting URL: https://news.ycombinator.com

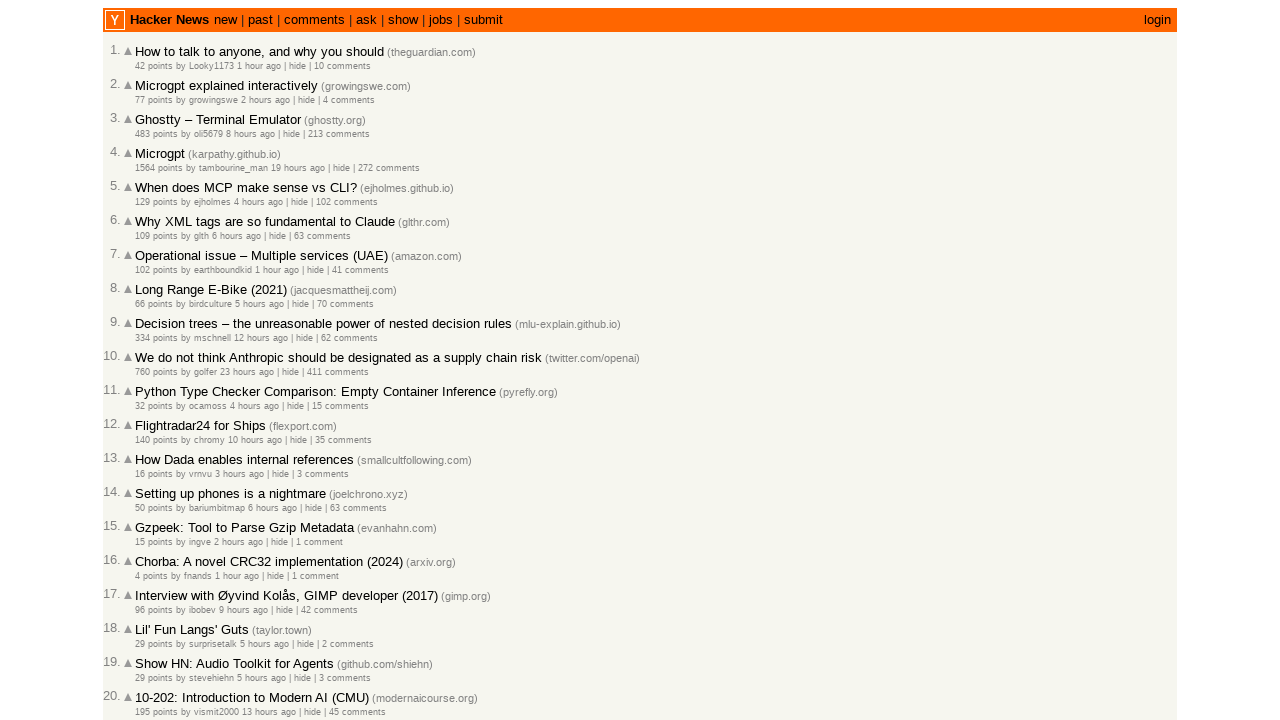

Waited for title line elements to load on initial page
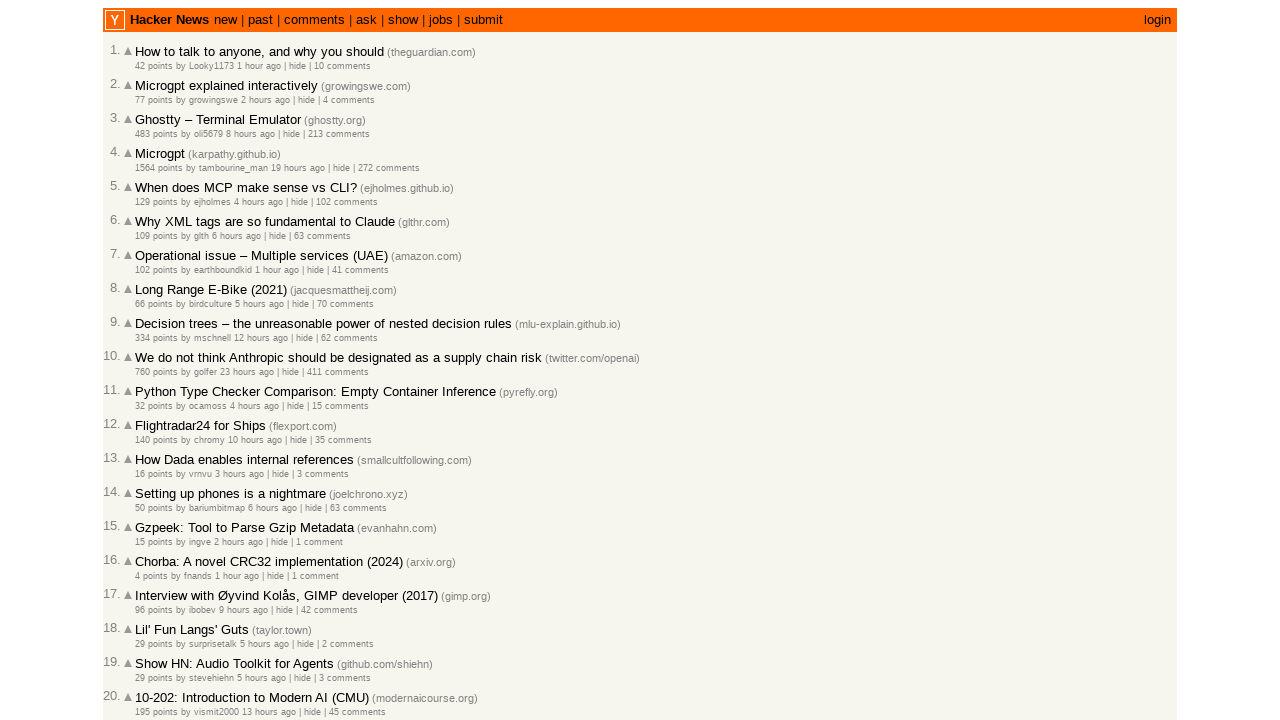

Waited for age elements to load on initial page
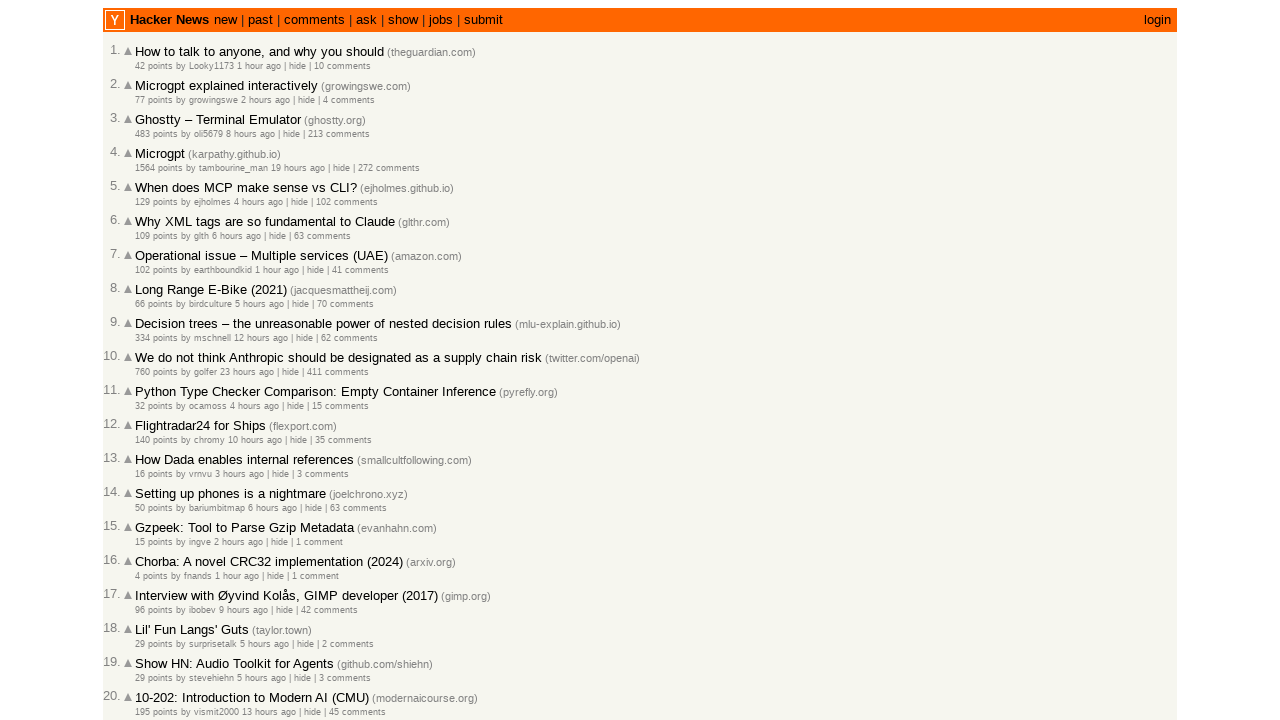

Detected 'More' link is visible (iteration 1)
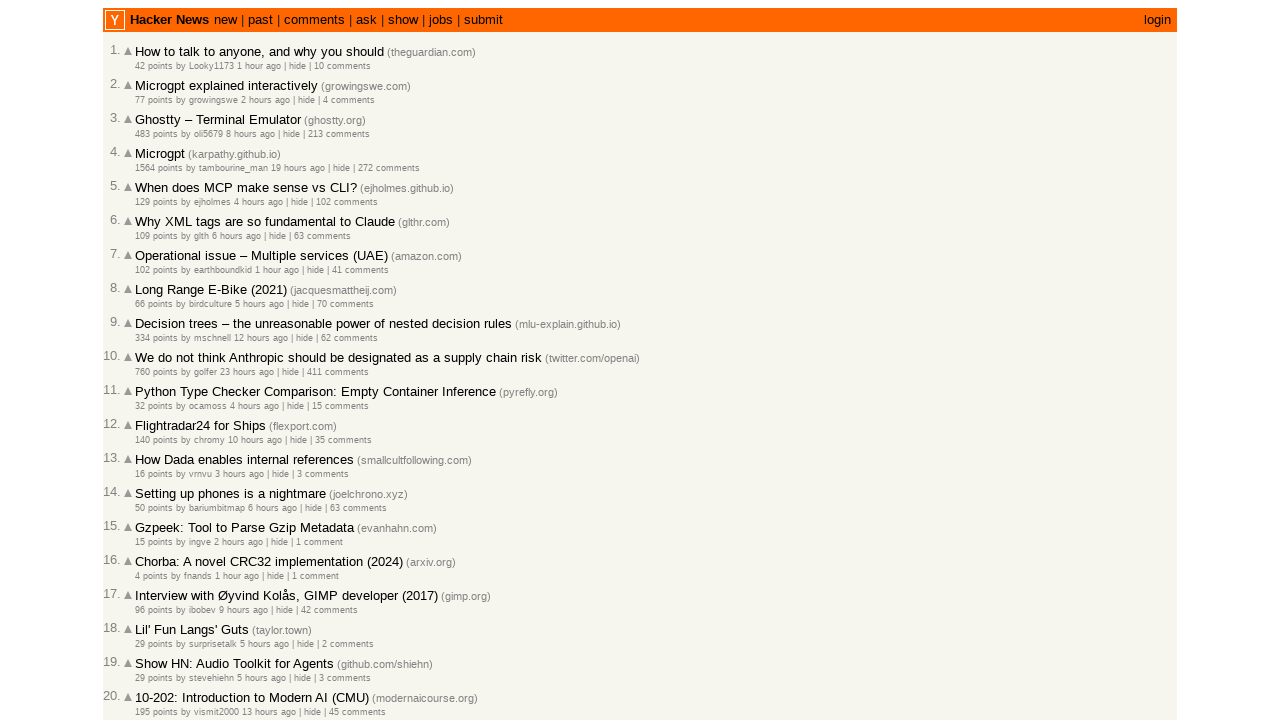

Clicked 'More' link to load next page (iteration 1) at (149, 616) on a.morelink
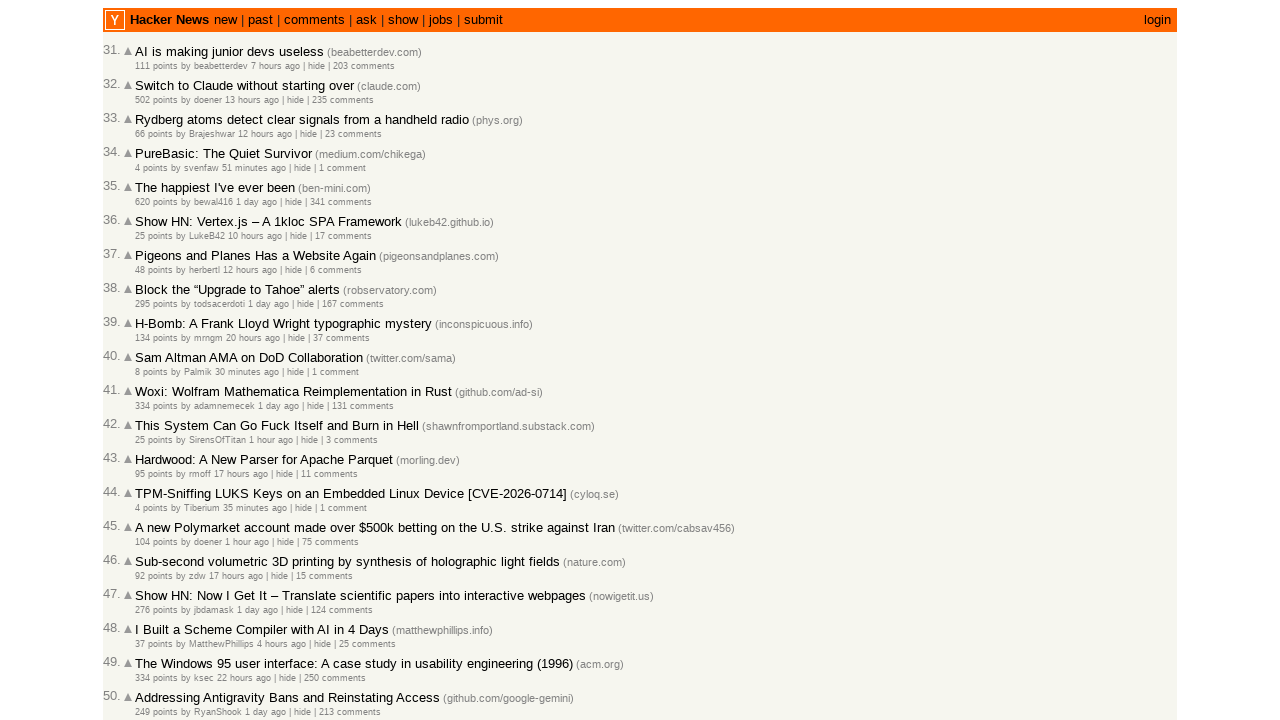

Waited for new title line elements to load after clicking 'More'
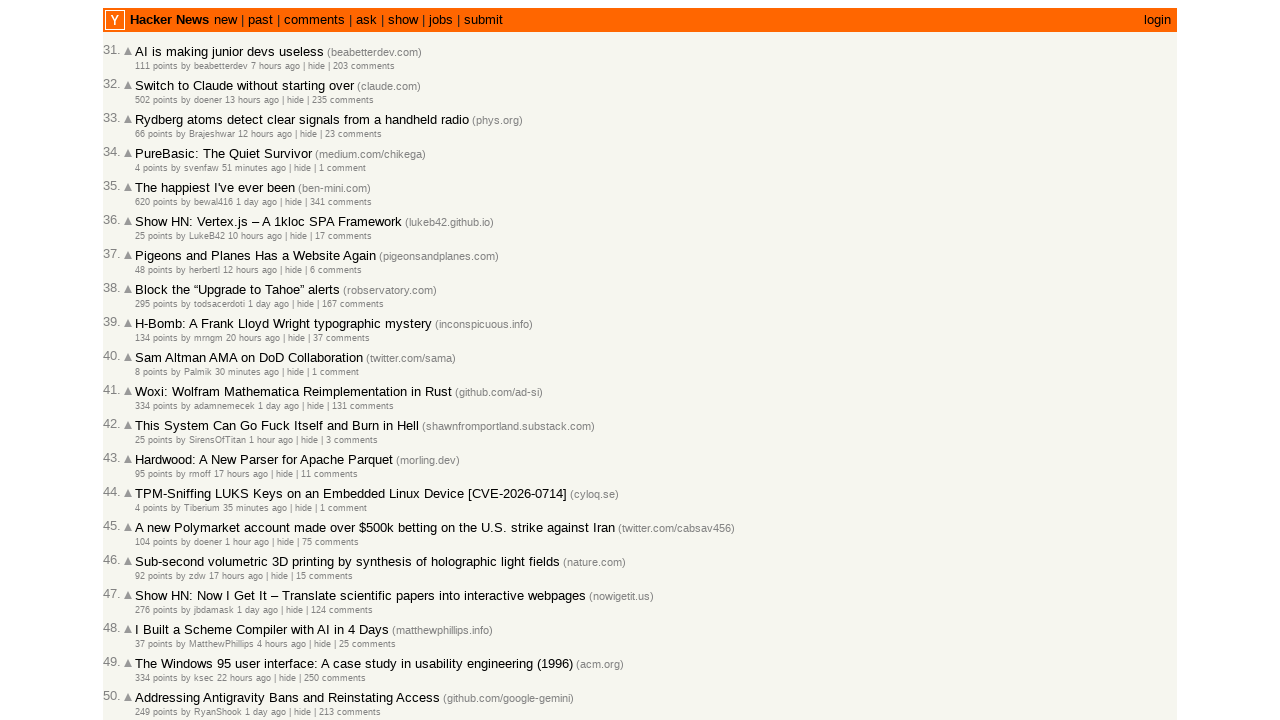

Waited 2 seconds for page content to fully render
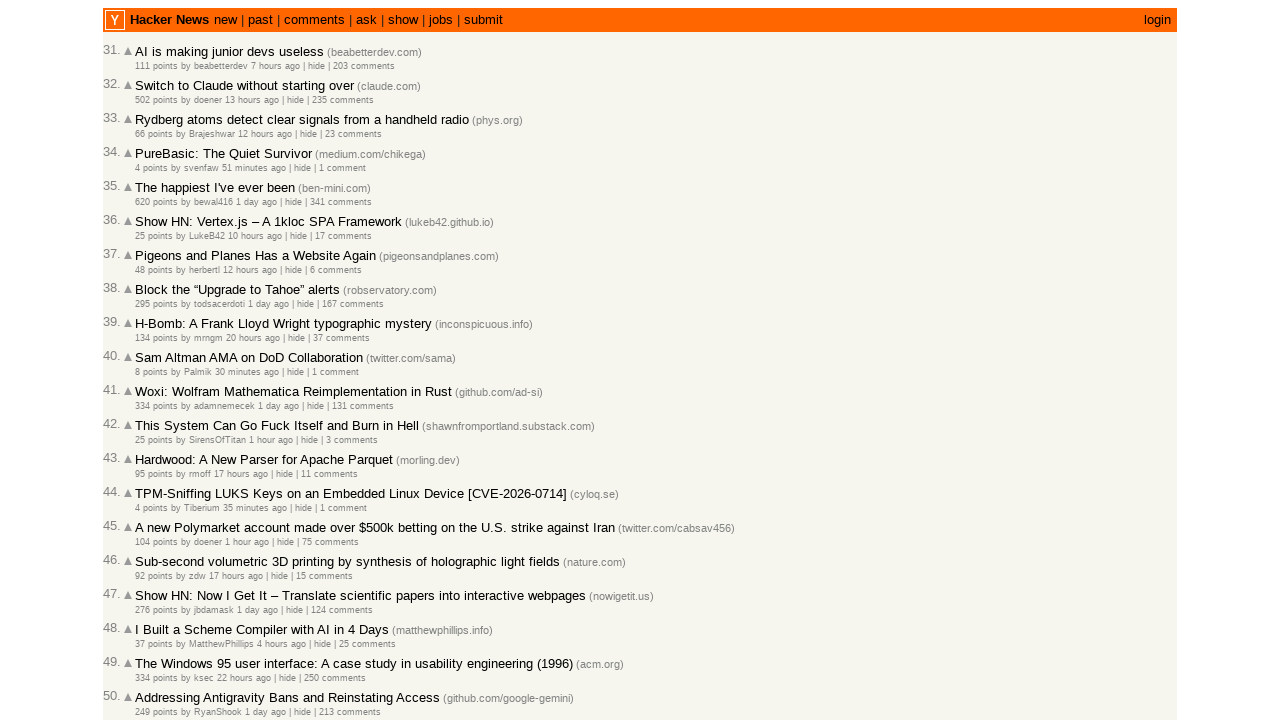

Detected 'More' link is visible (iteration 2)
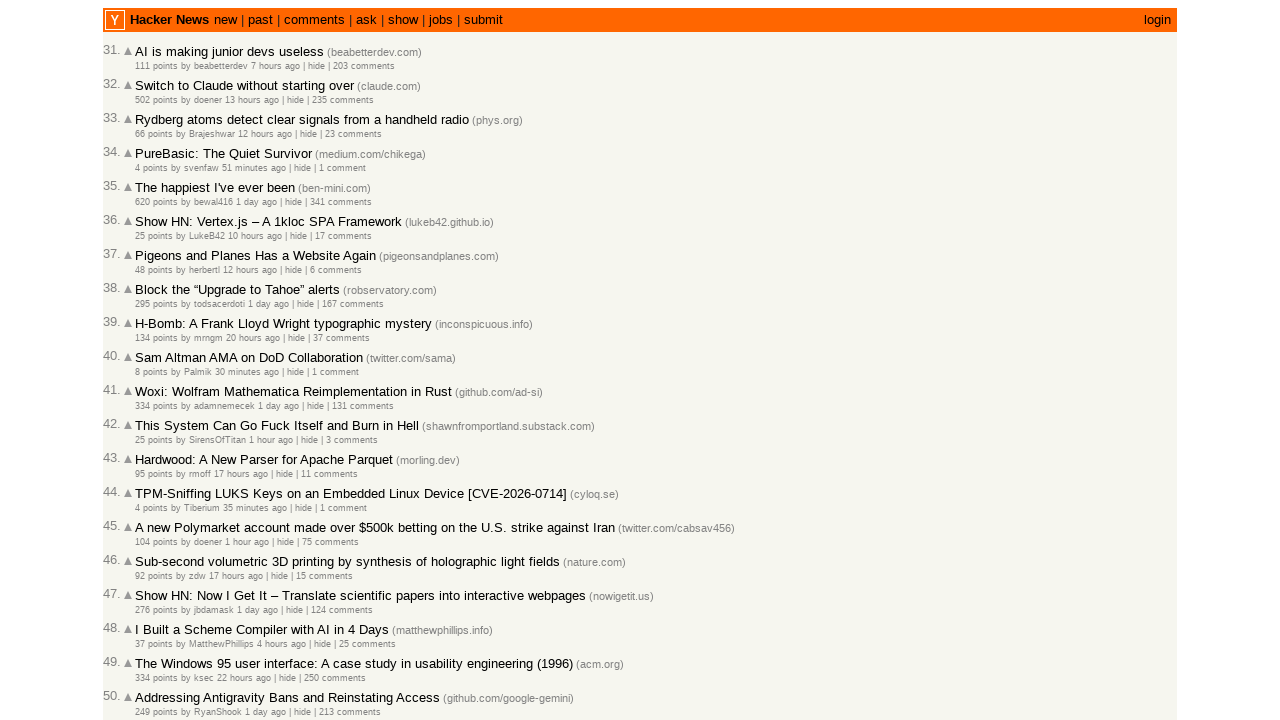

Clicked 'More' link to load next page (iteration 2) at (149, 616) on a.morelink
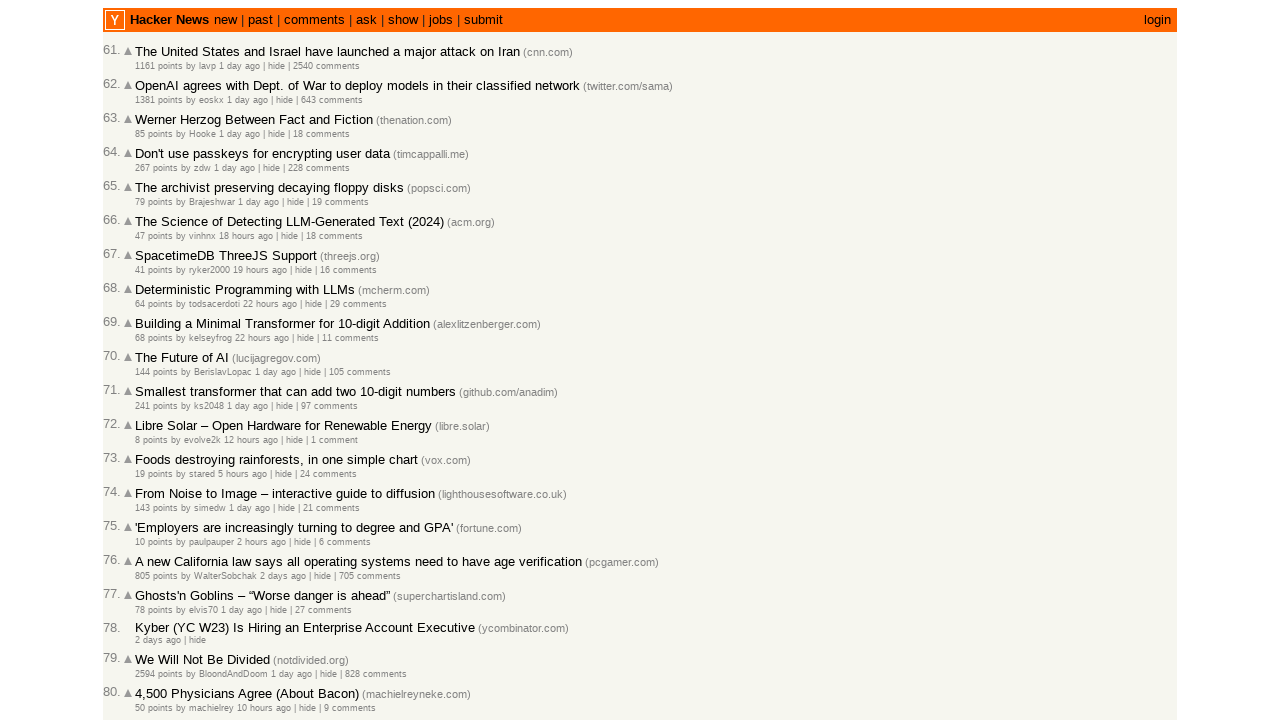

Waited for new title line elements to load after clicking 'More'
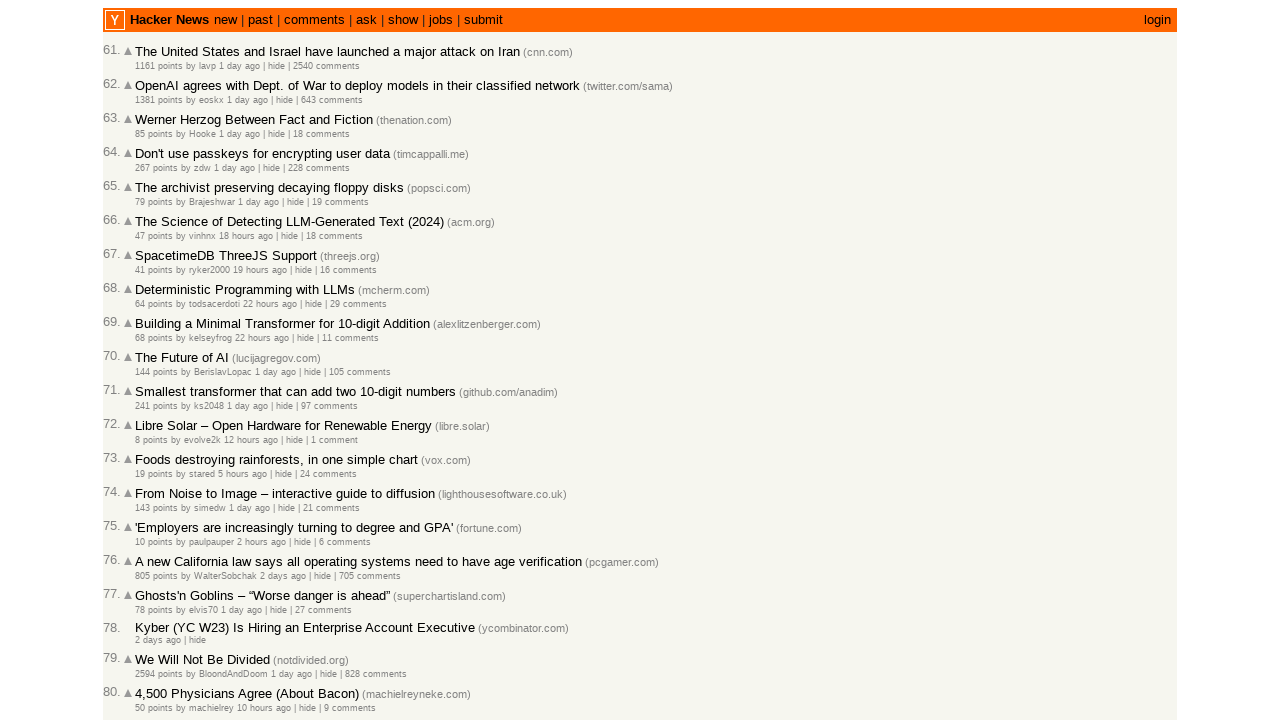

Waited 2 seconds for page content to fully render
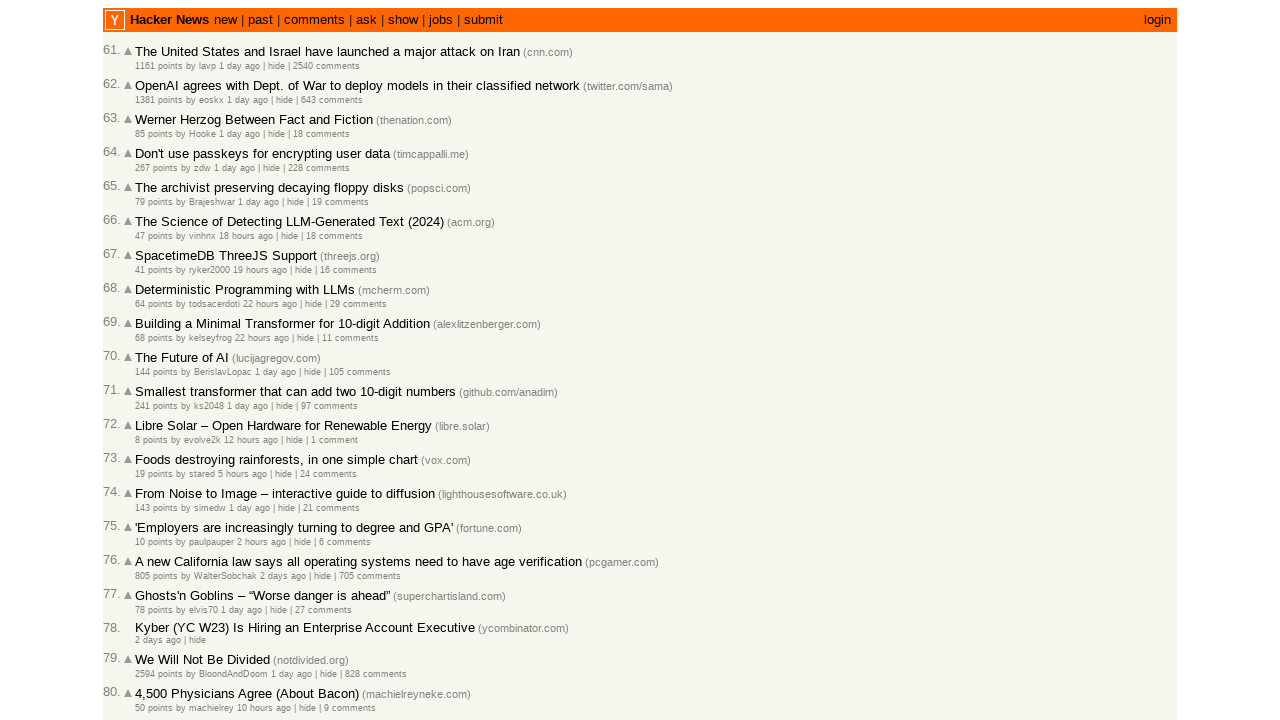

Detected 'More' link is visible (iteration 3)
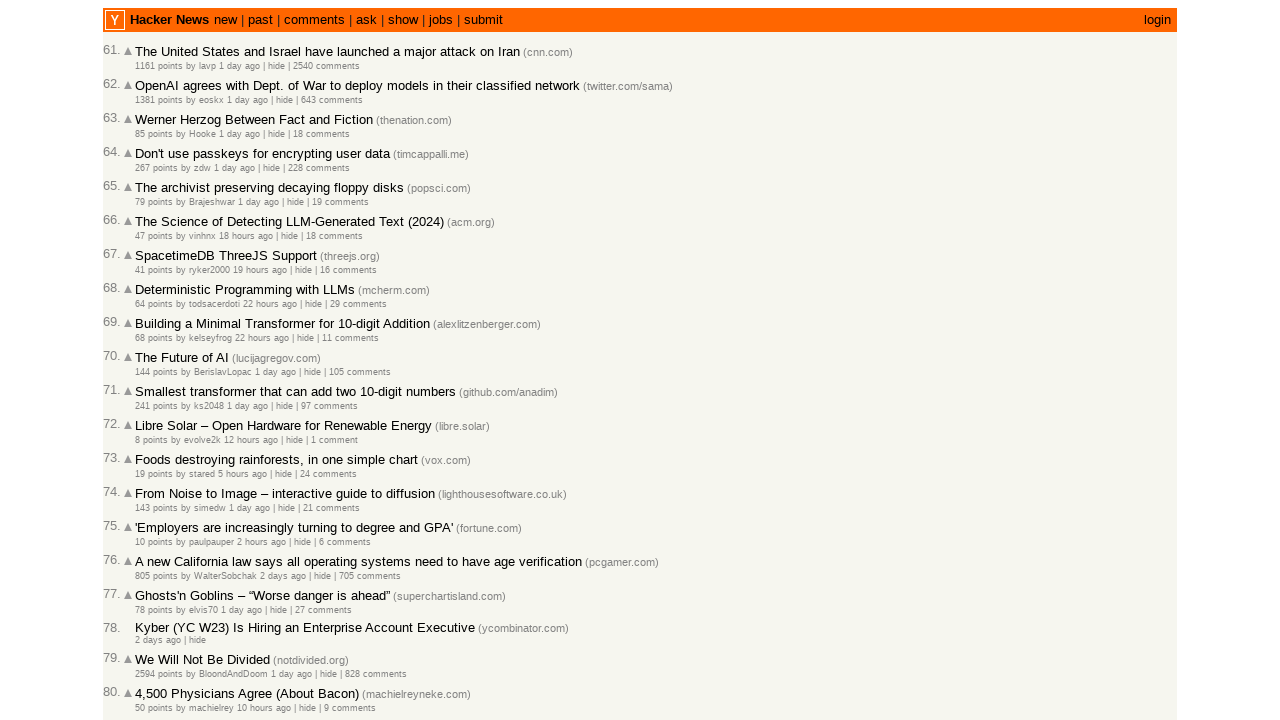

Clicked 'More' link to load next page (iteration 3) at (149, 616) on a.morelink
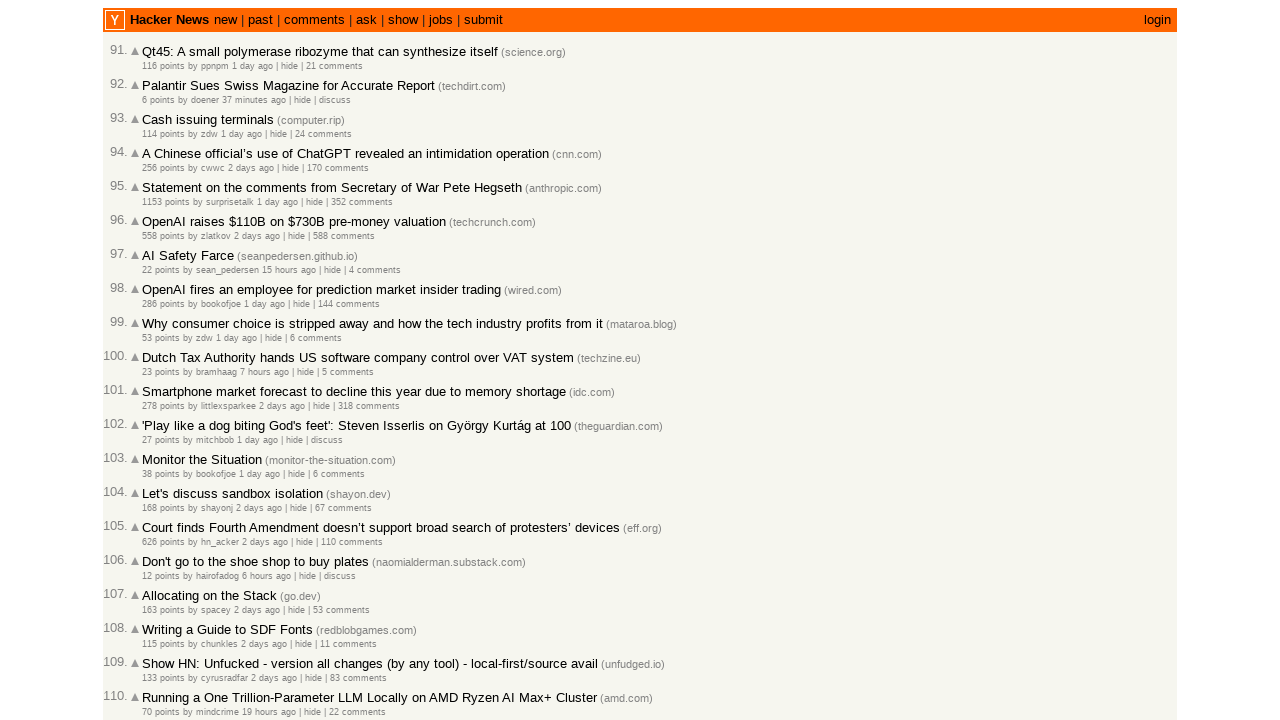

Waited for new title line elements to load after clicking 'More'
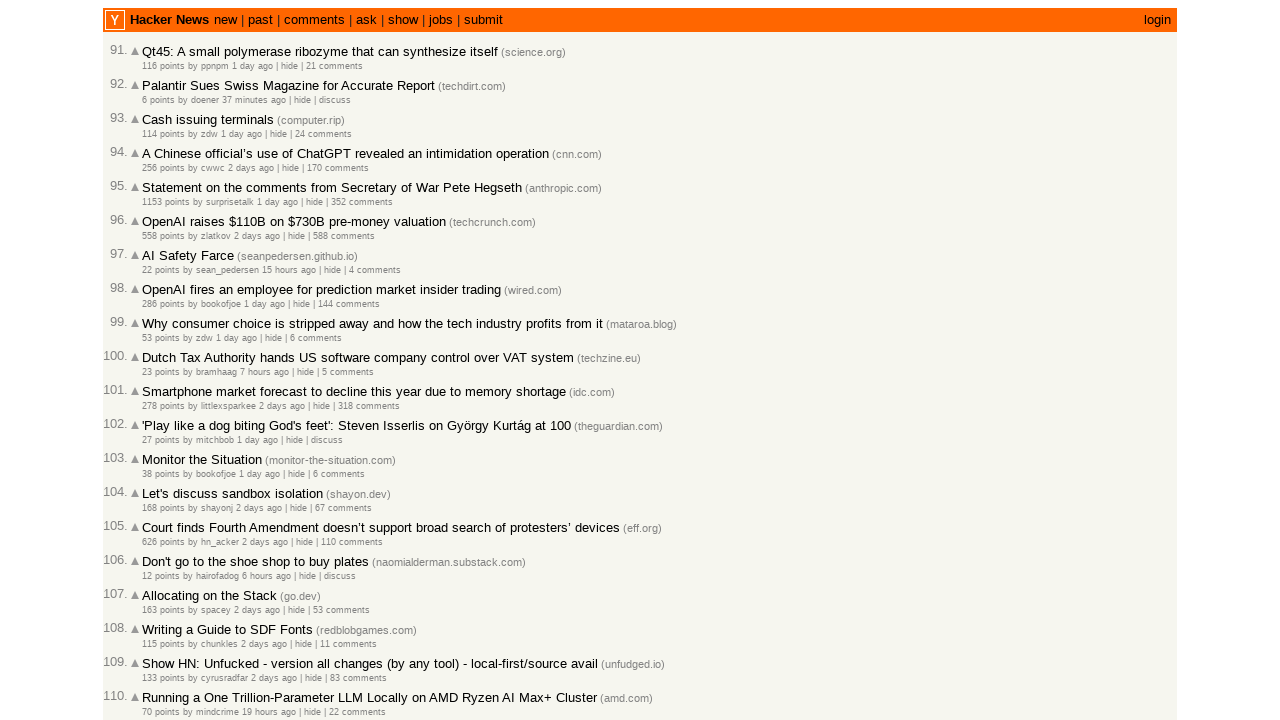

Waited 2 seconds for page content to fully render
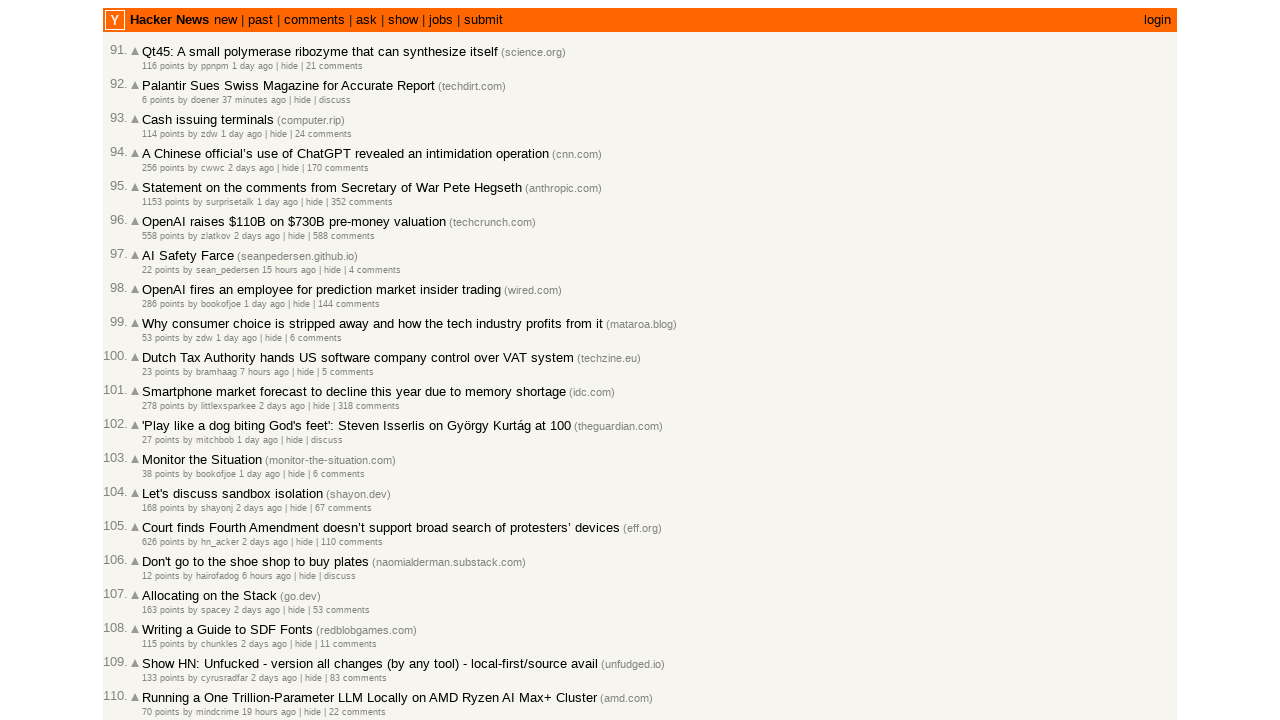

Verified final page has title line elements loaded
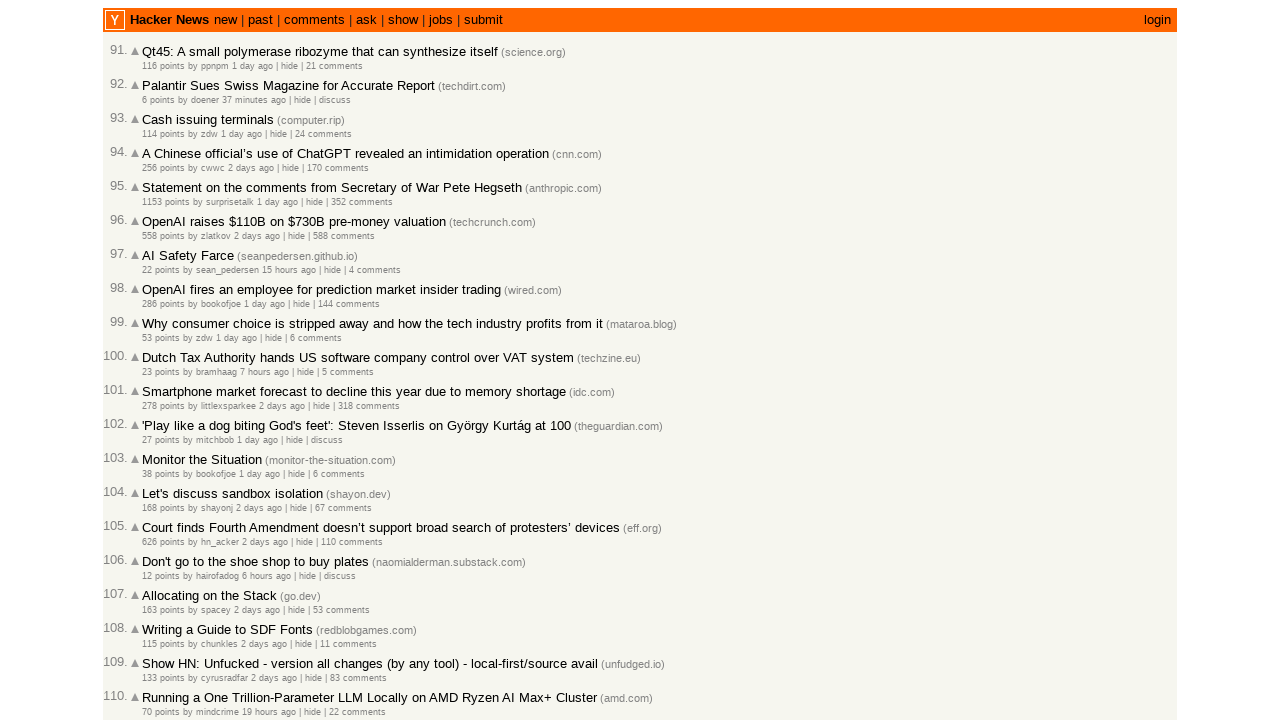

Verified final page has age elements loaded
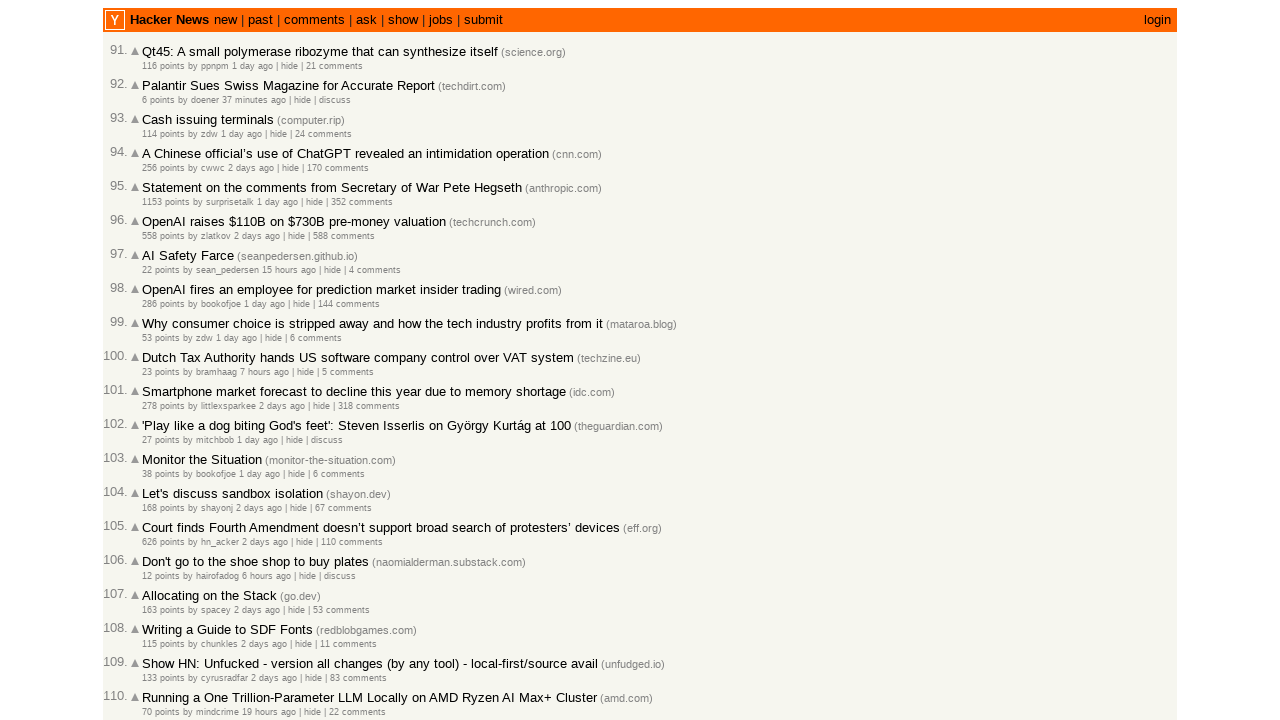

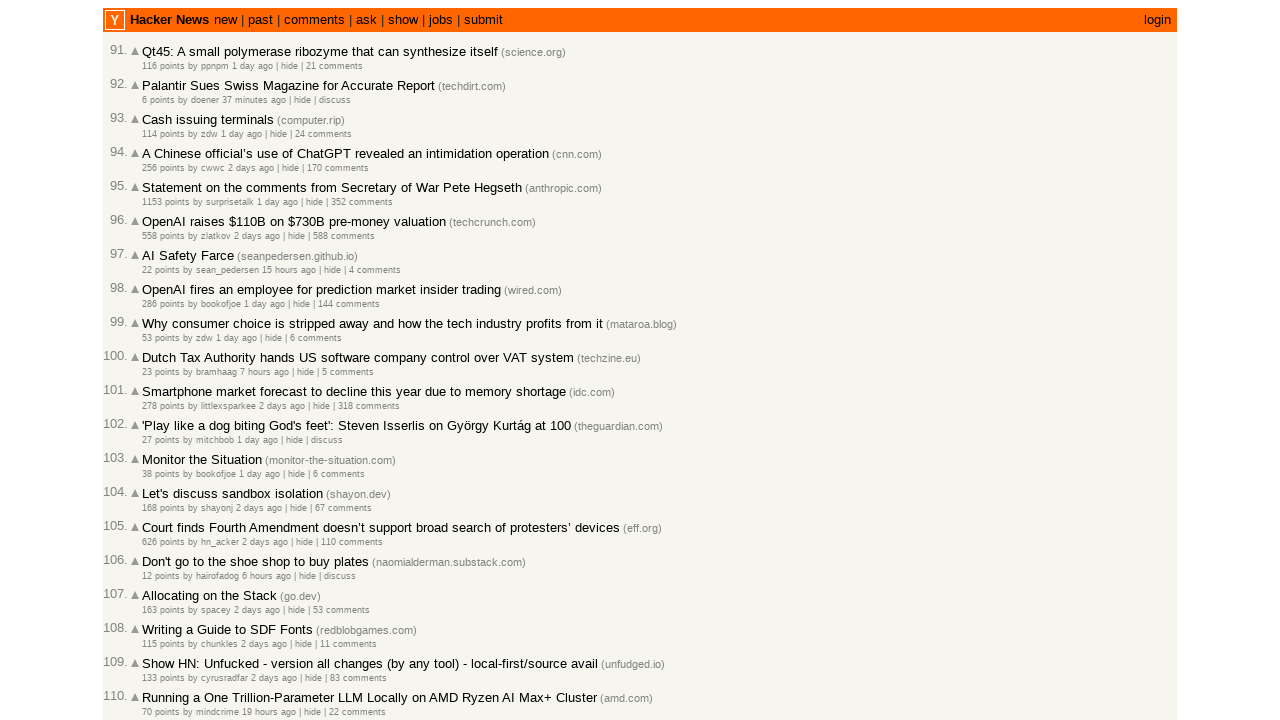